Tests handling of a simple JavaScript alert by clicking the alert button and accepting it

Starting URL: https://the-internet.herokuapp.com/javascript_alerts

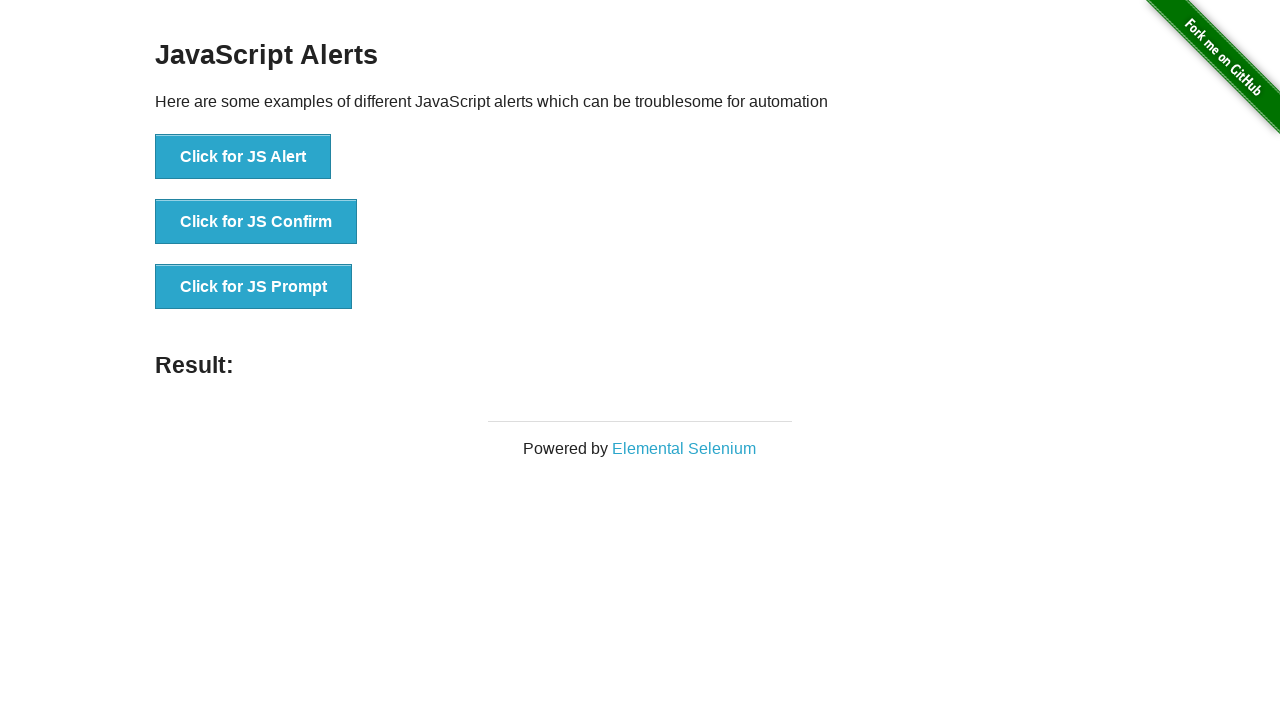

Clicked button to trigger JavaScript alert at (243, 157) on button[onclick='jsAlert()']
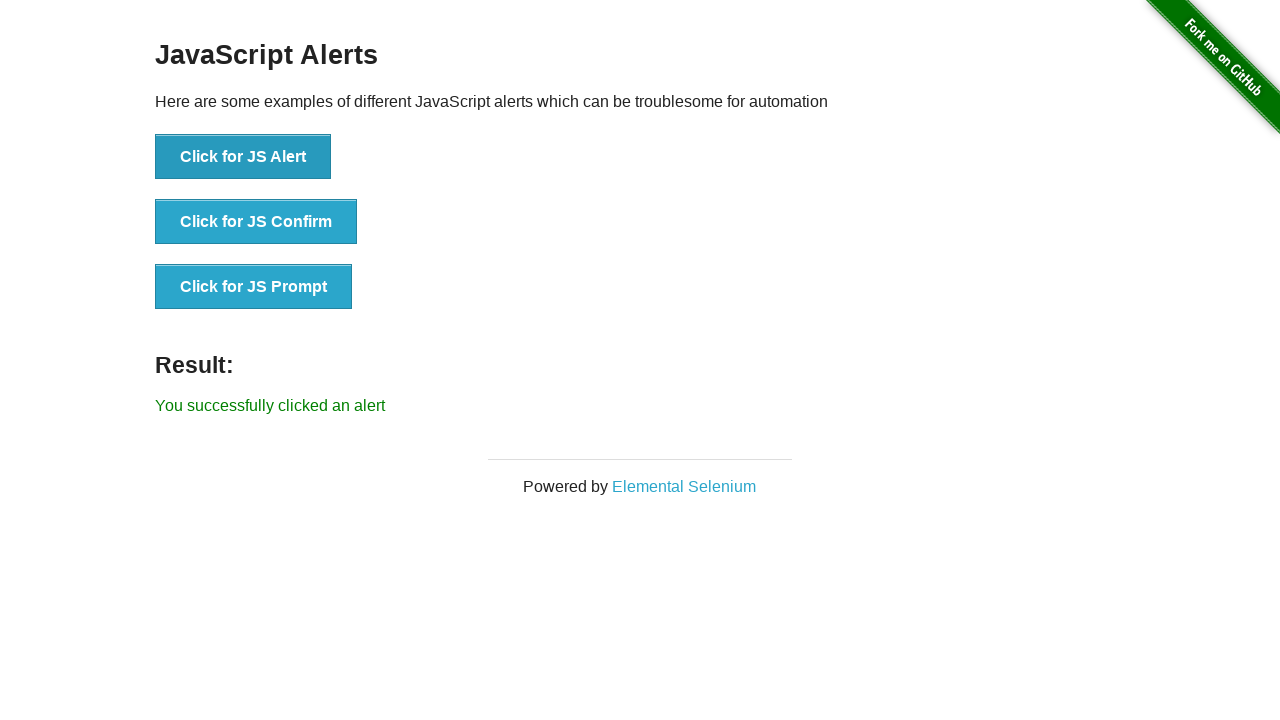

Set up dialog handler to accept alert
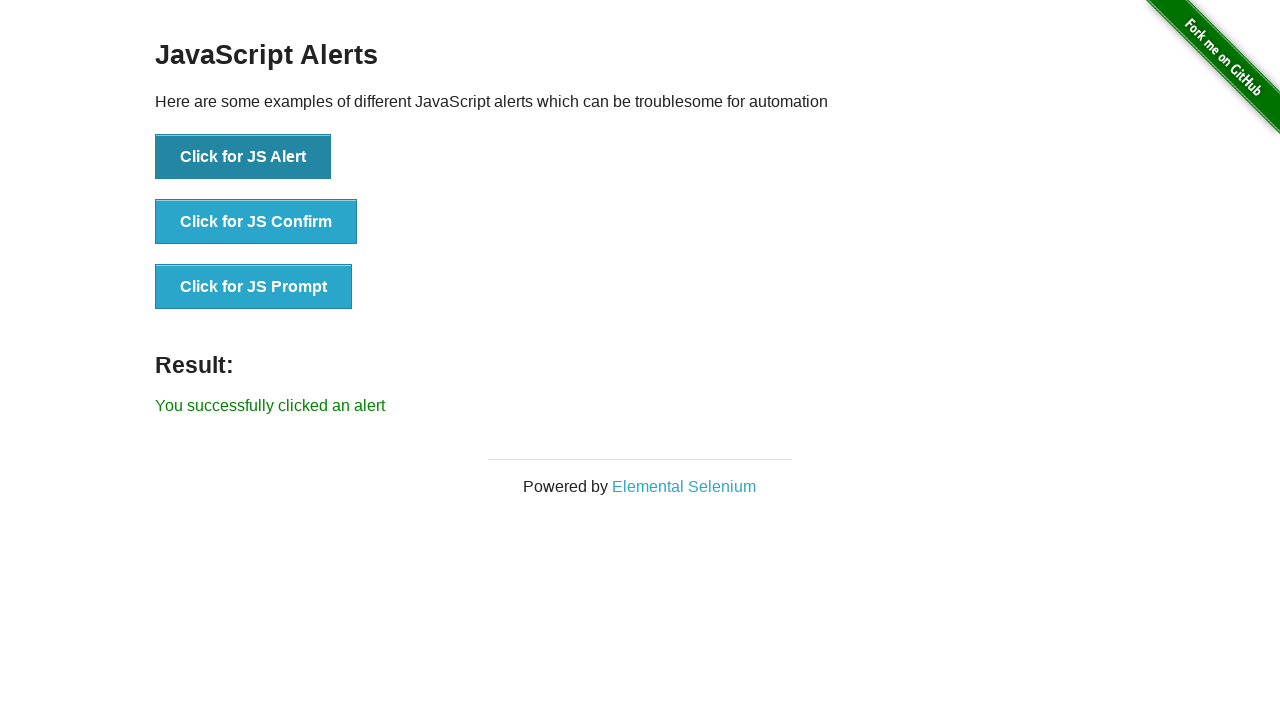

Result text appeared after accepting alert
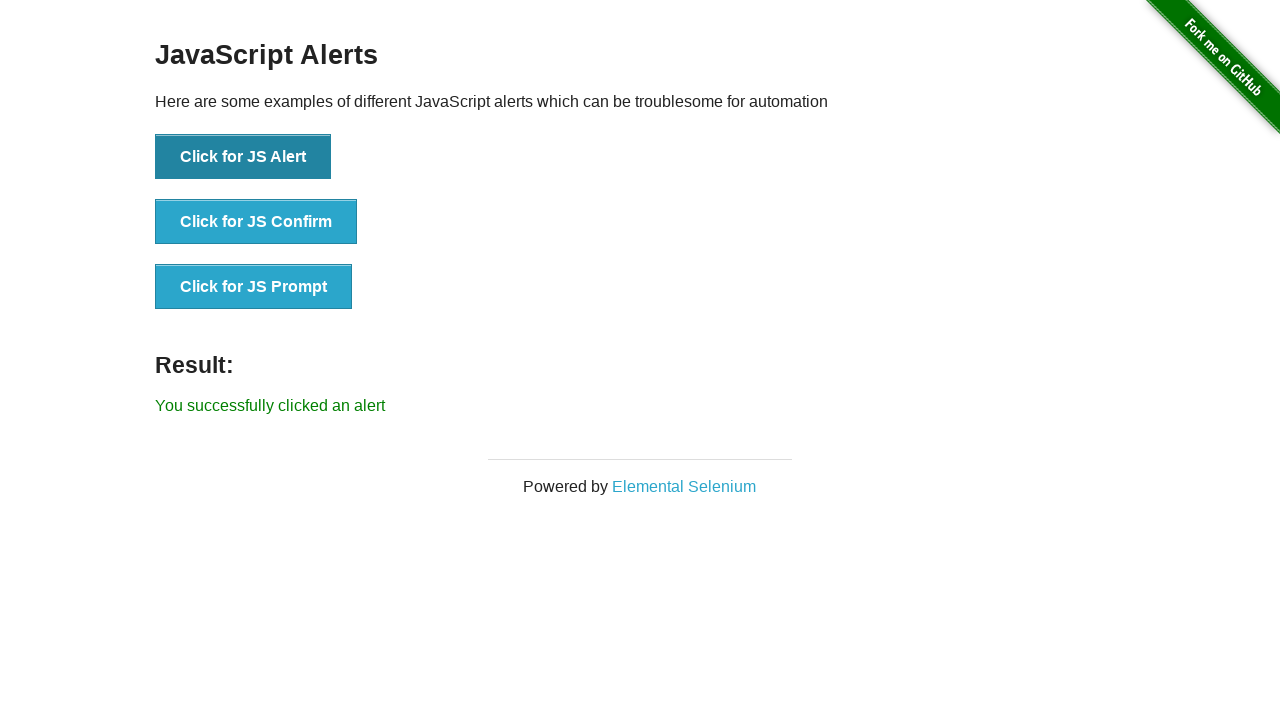

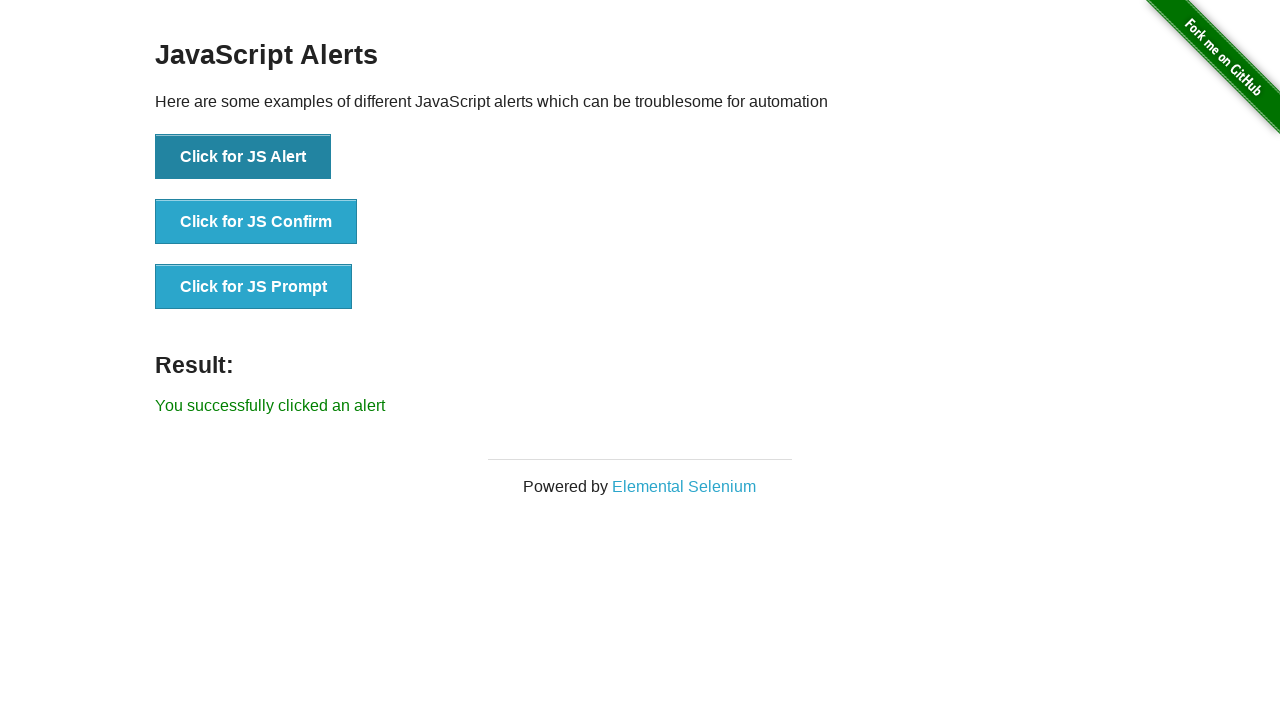